Tests feeding cats with a very large number to verify handling of extreme values

Starting URL: https://cs1632.appspot.com/

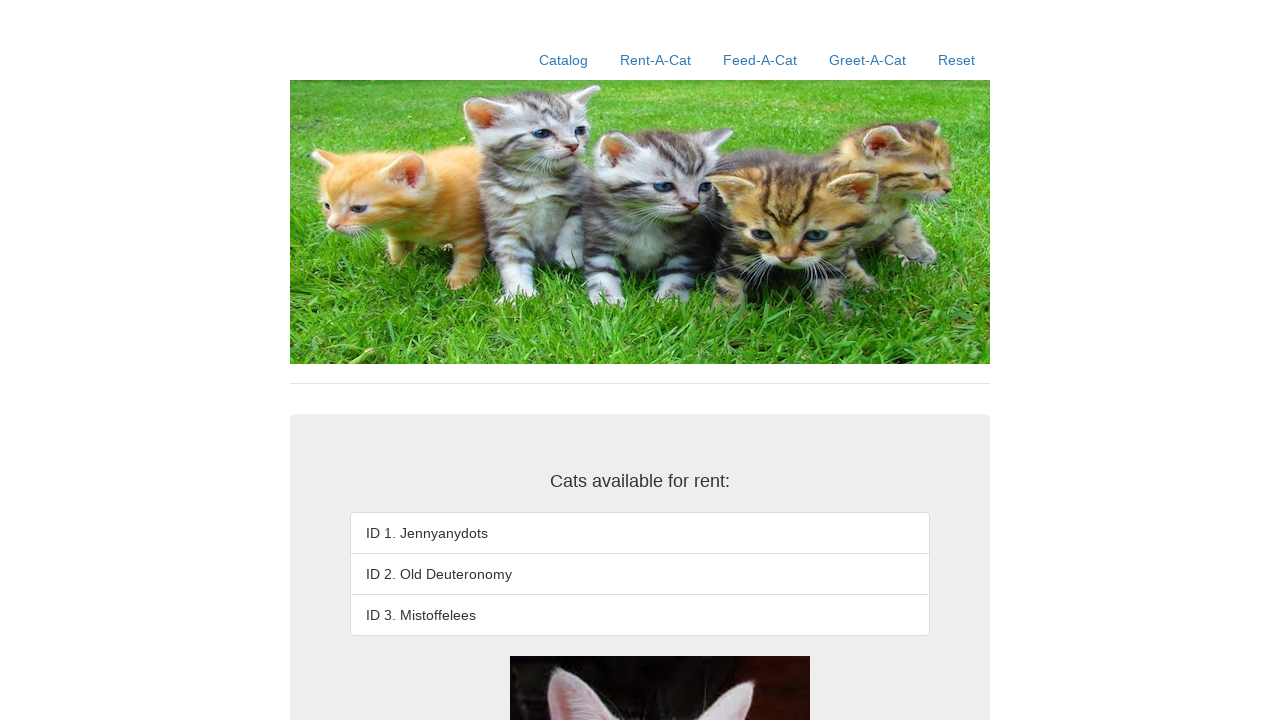

Set initial state cookies for all cats
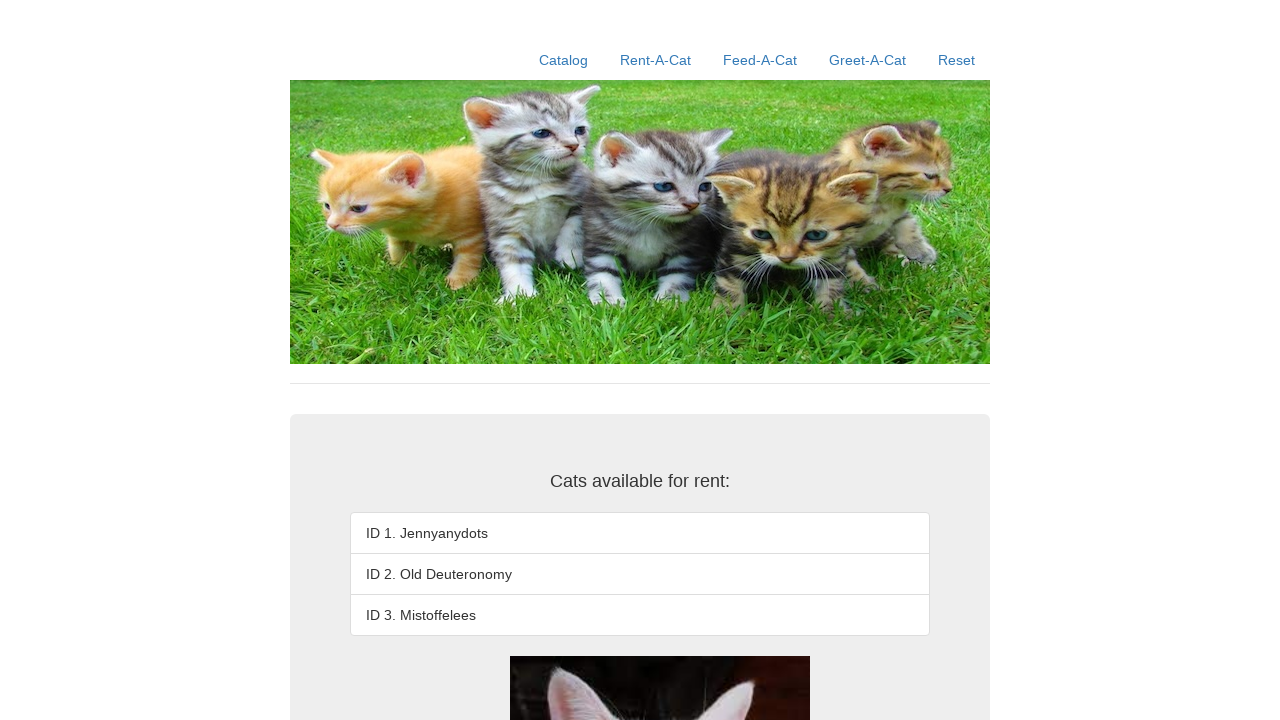

Clicked Feed-A-Cat link at (760, 60) on text=Feed-A-Cat
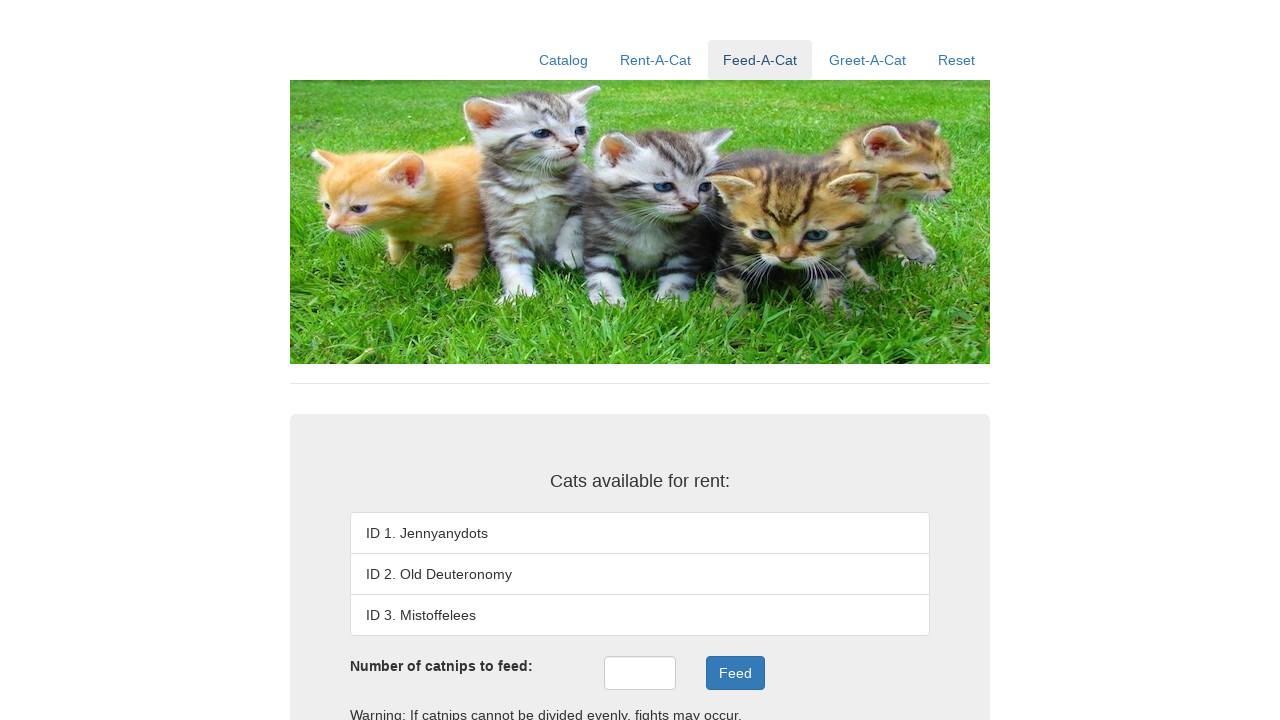

Clicked catnips input field at (640, 673) on #catnips
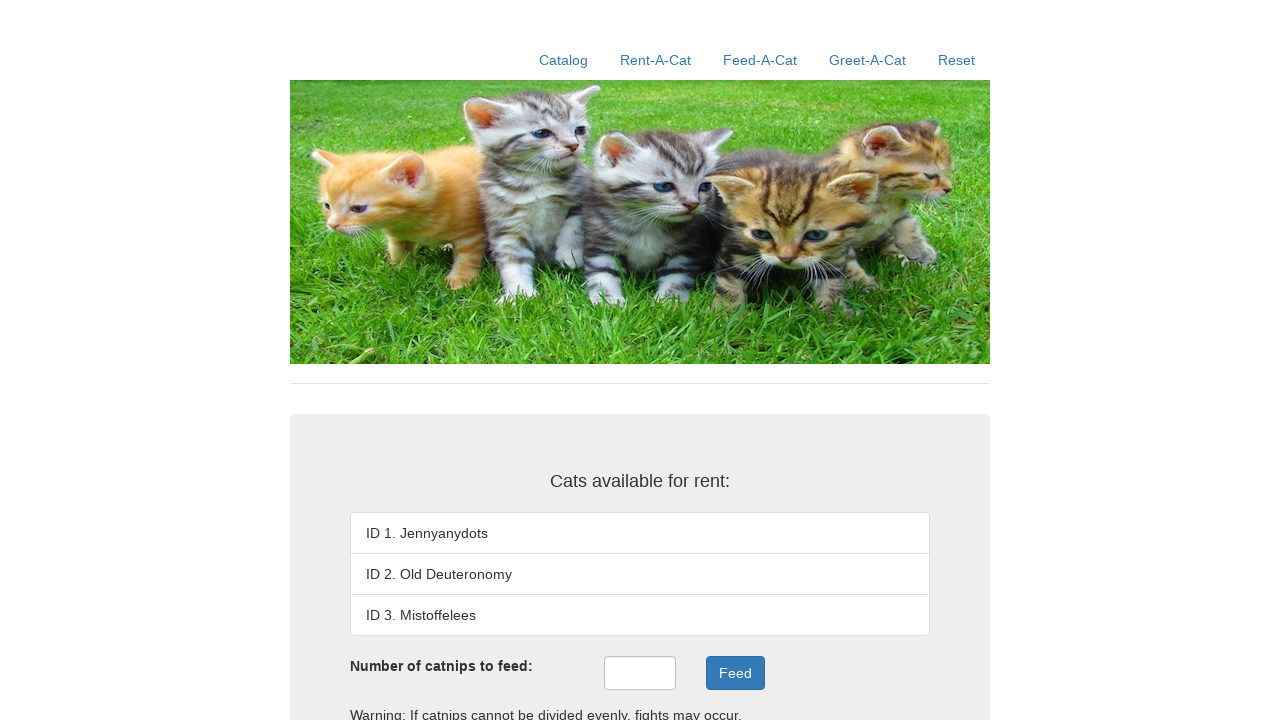

Filled catnips field with extreme value 9899999999999997 on #catnips
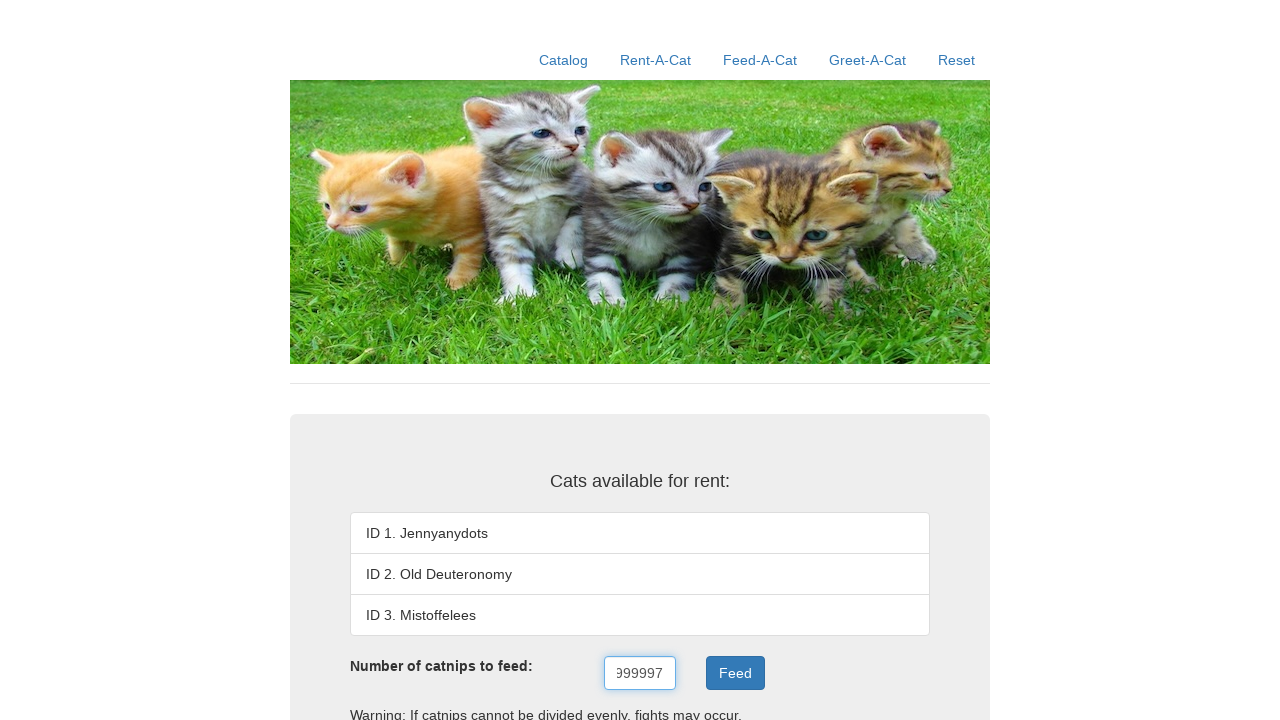

Clicked feed button to submit extreme catnips value at (735, 673) on .btn
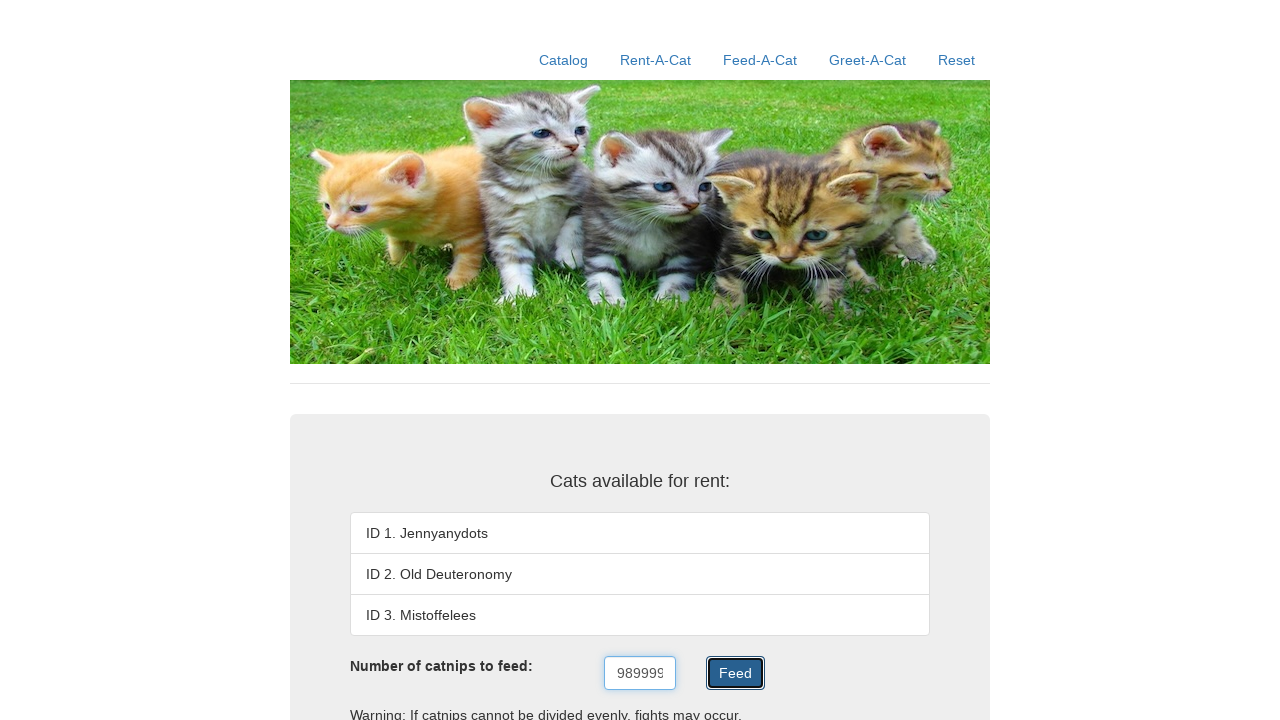

Feed result displayed
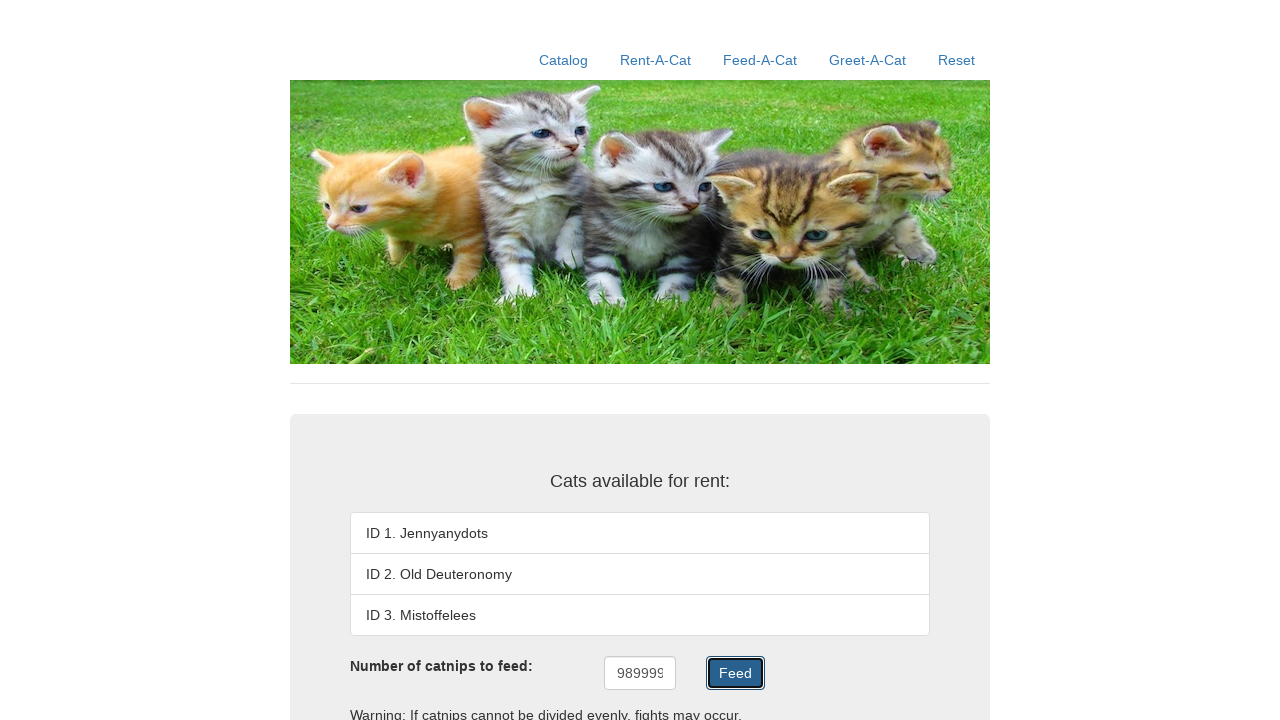

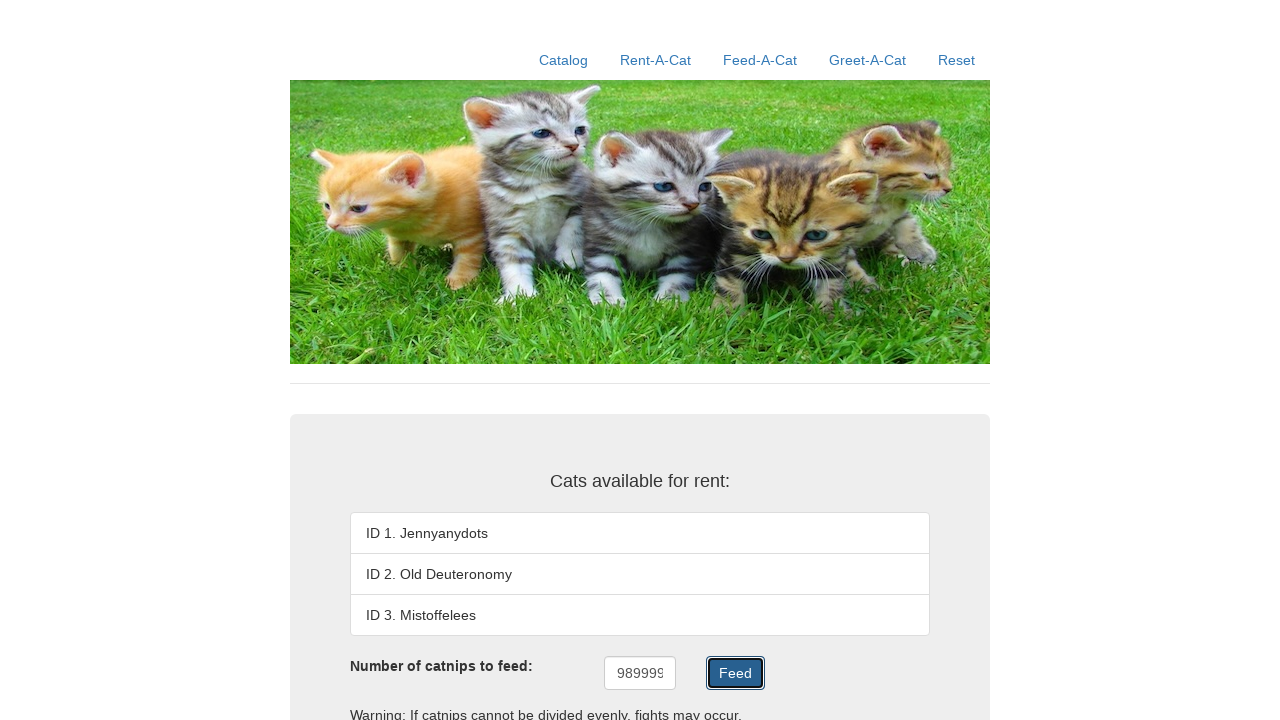